Tests hover menu interaction by moving to a menu element and clicking a submenu item

Starting URL: http://www.omayo.blogspot.com

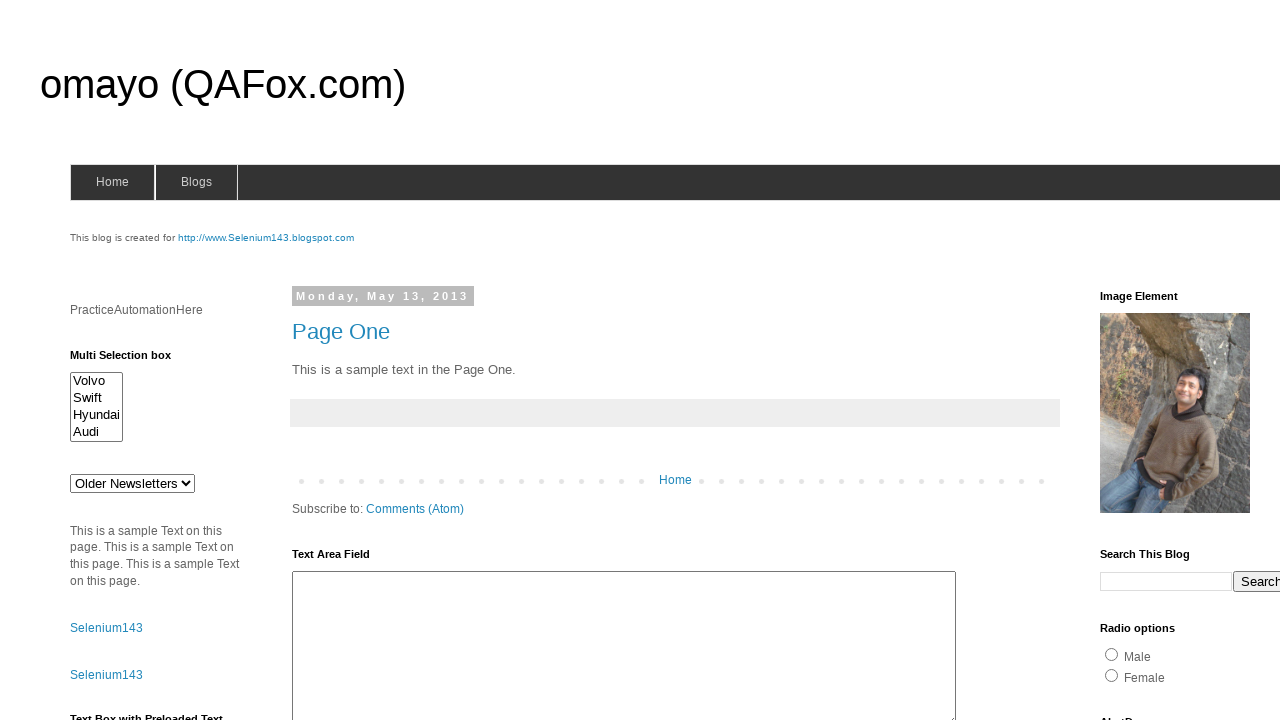

Hovered over blogs menu to reveal dropdown at (196, 182) on #blogsmenu
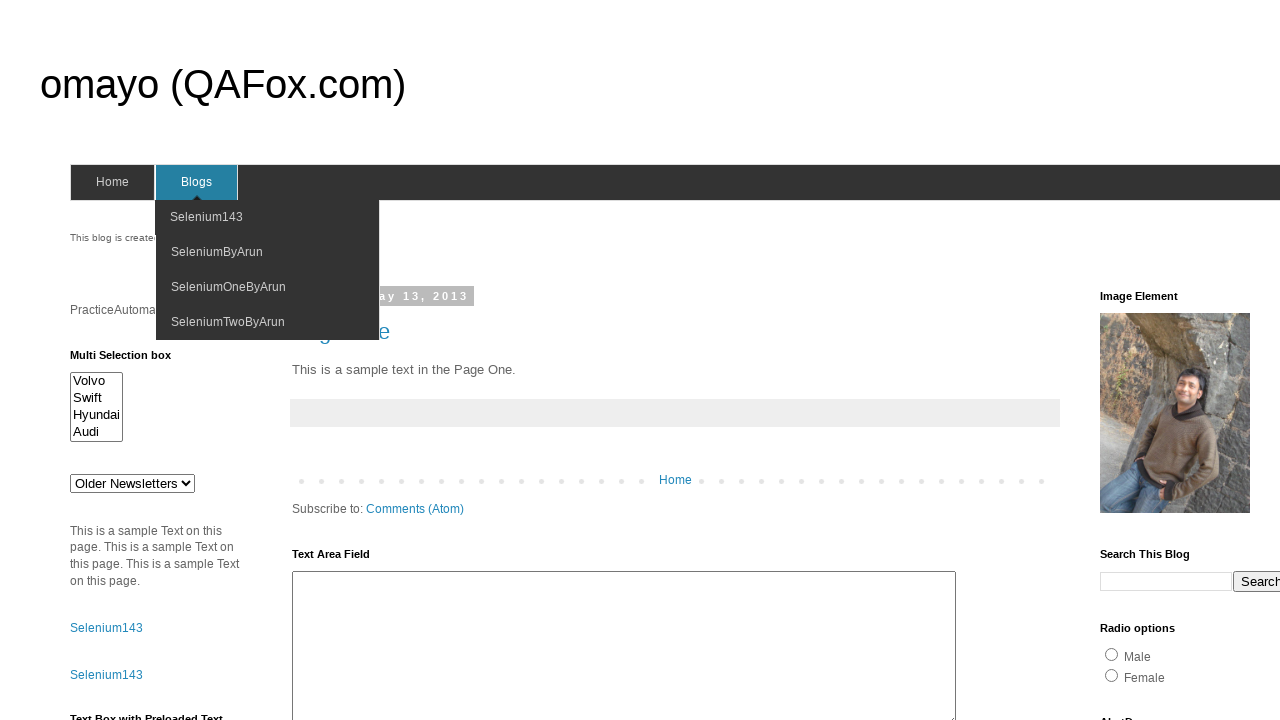

Clicked on Selenium143 link in dropdown menu at (186, 6) on a:text('Selenium143')
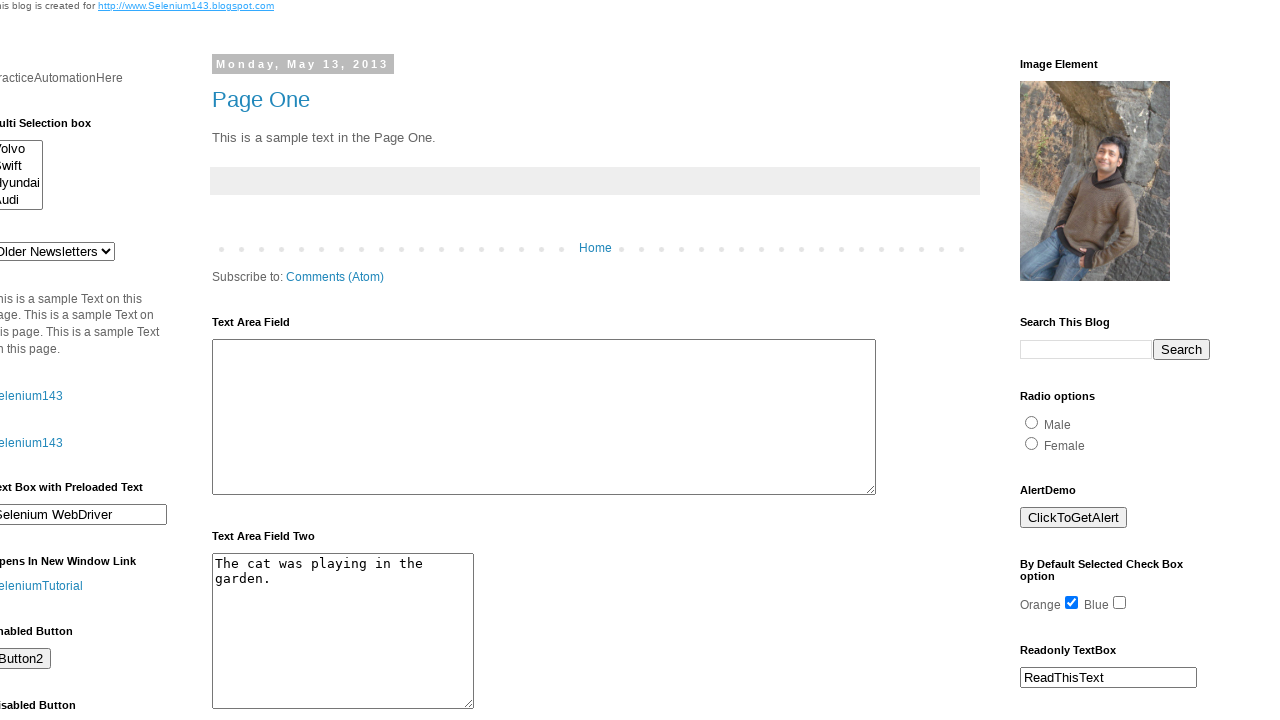

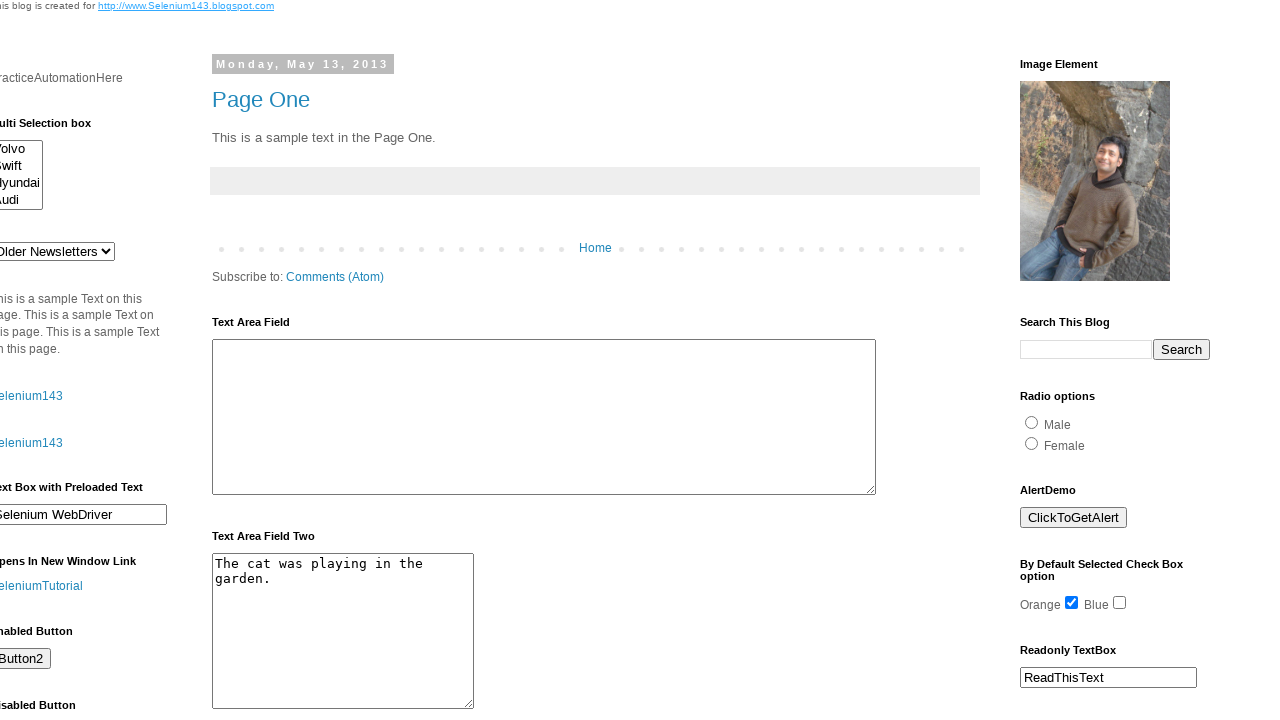